Navigates to a page and clicks on the "OrangeHRM, Inc" link which opens a new browser window, demonstrating multi-window handling.

Starting URL: https://opensource-demo.orangehrmlive.com/web/index.php/auth/login

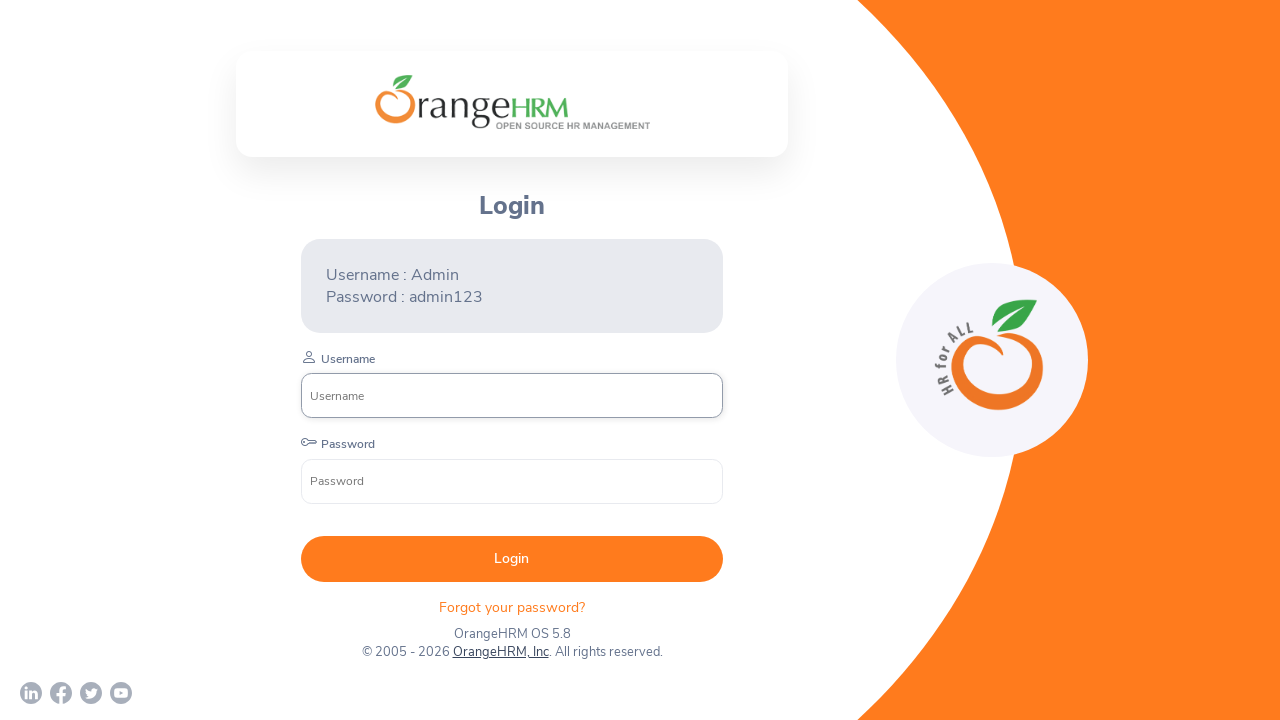

Waited for page to load (networkidle)
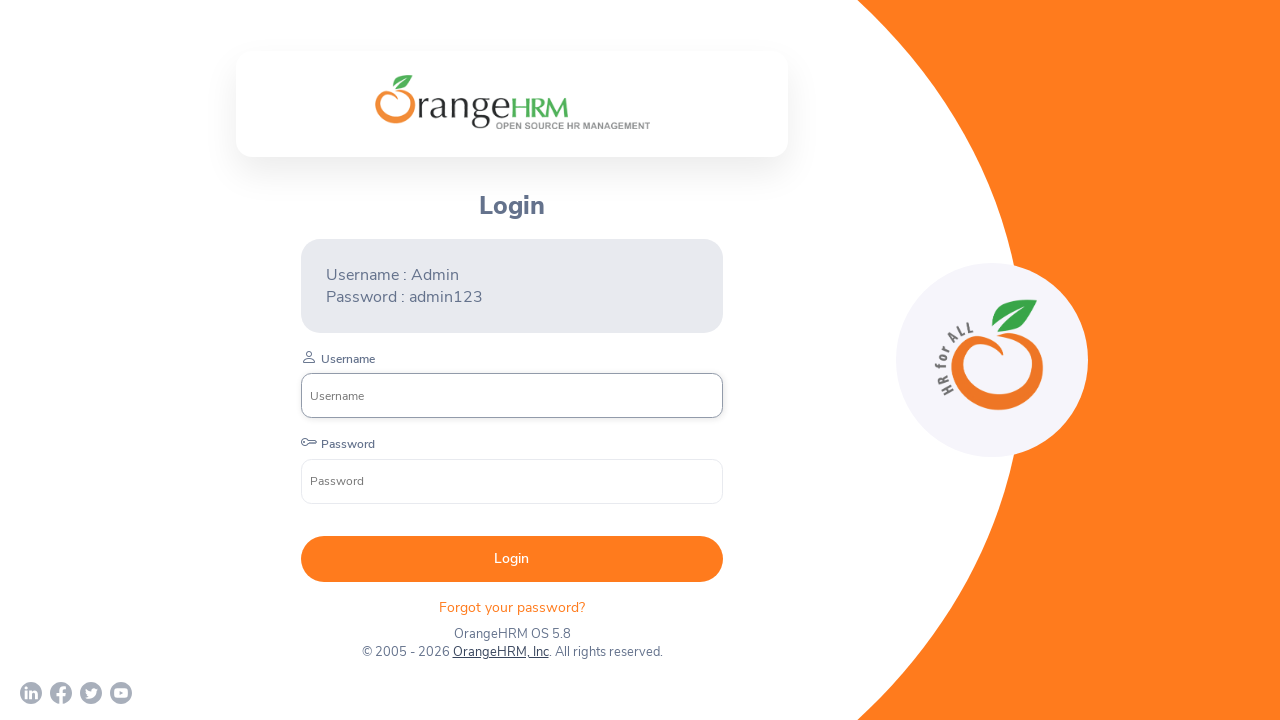

Clicked on 'OrangeHRM, Inc' link to open new window at (500, 652) on text=OrangeHRM, Inc
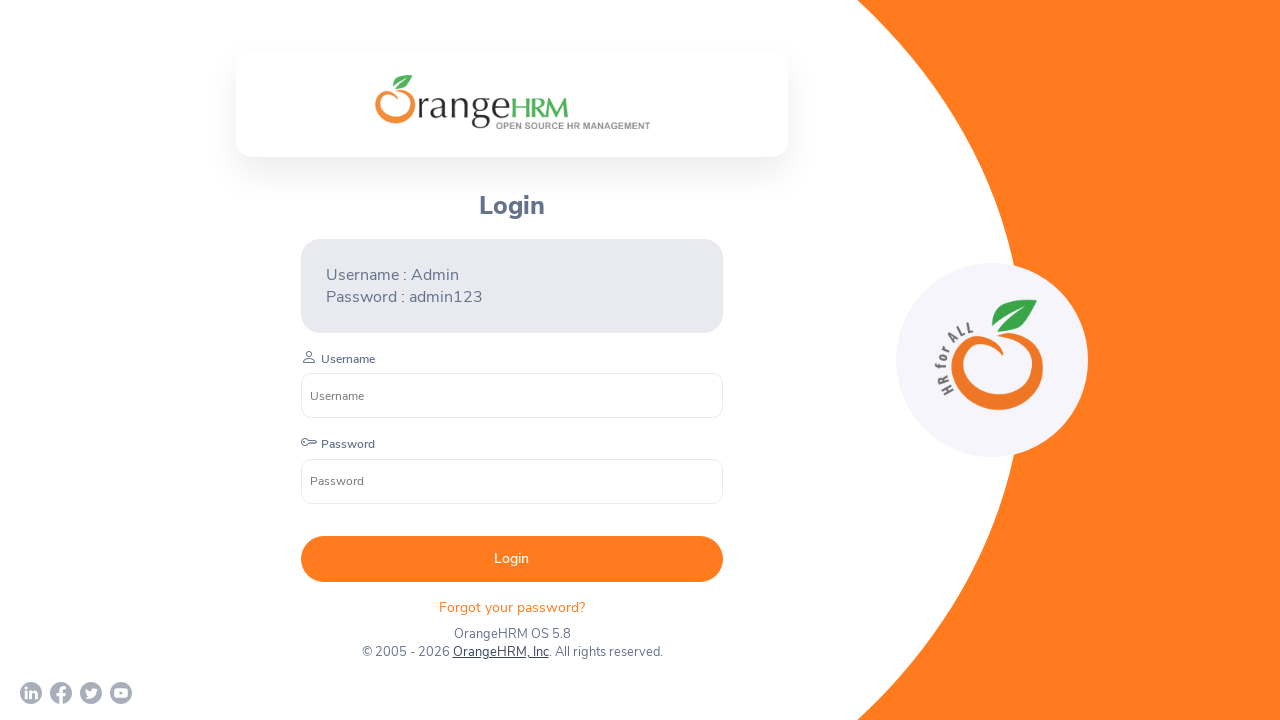

Captured new browser window/page
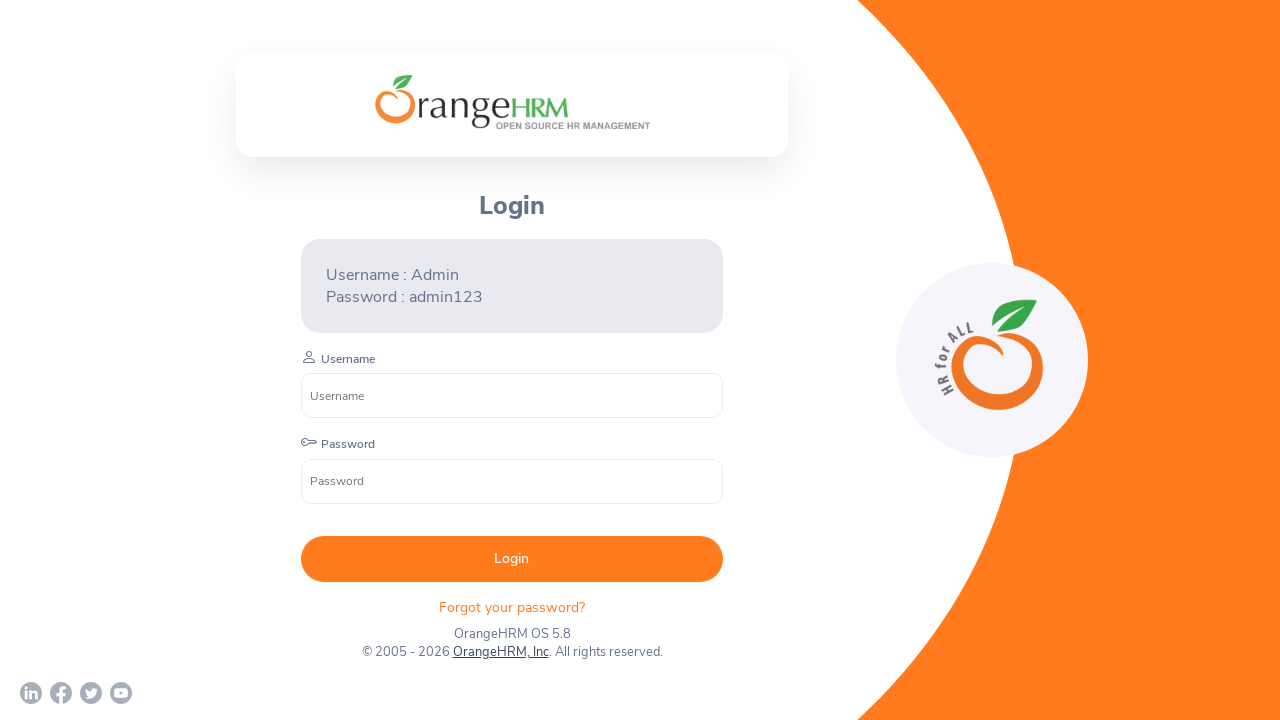

Waited for new page to load
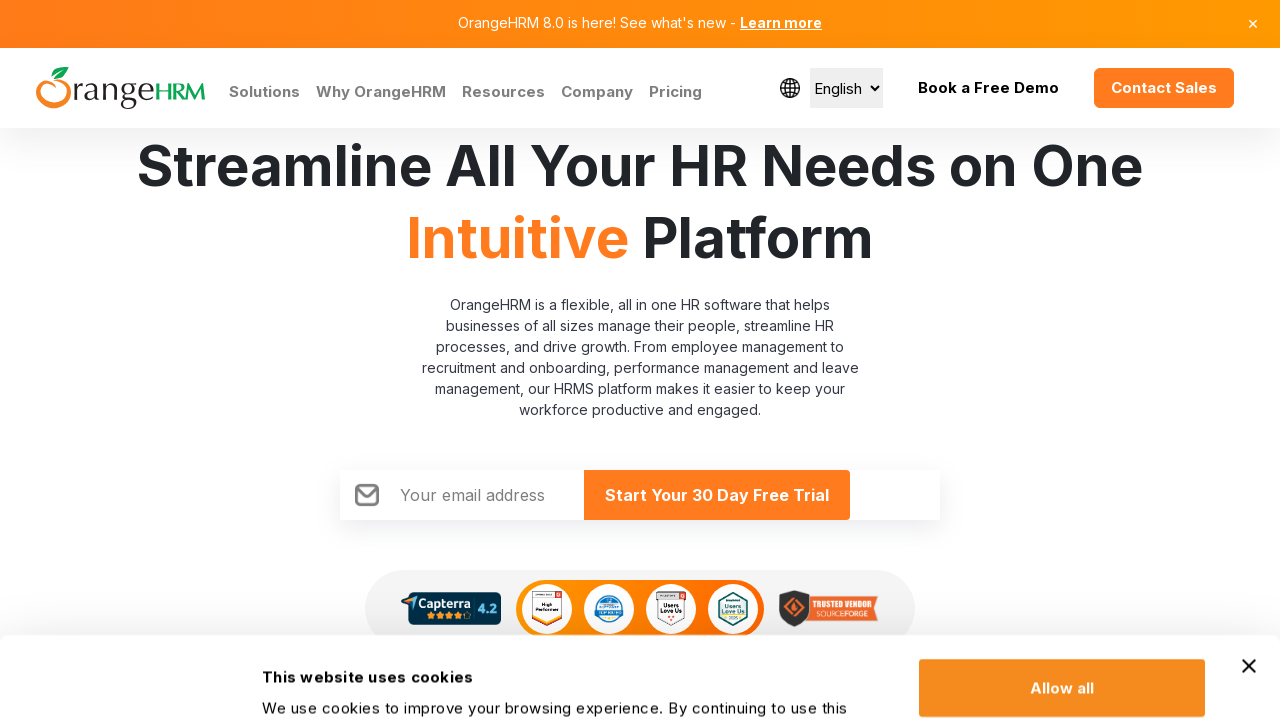

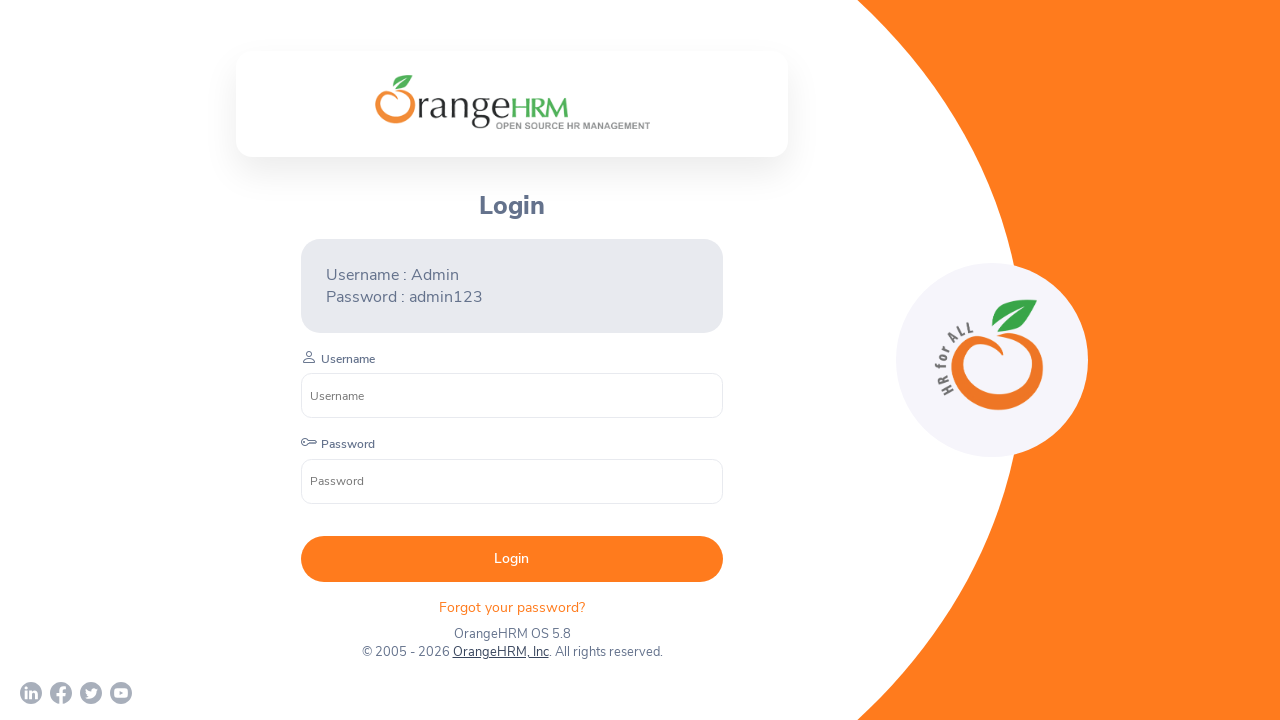